Tests drag and drop functionality by dragging an image element and dropping it into a target box

Starting URL: https://formy-project.herokuapp.com/dragdrop

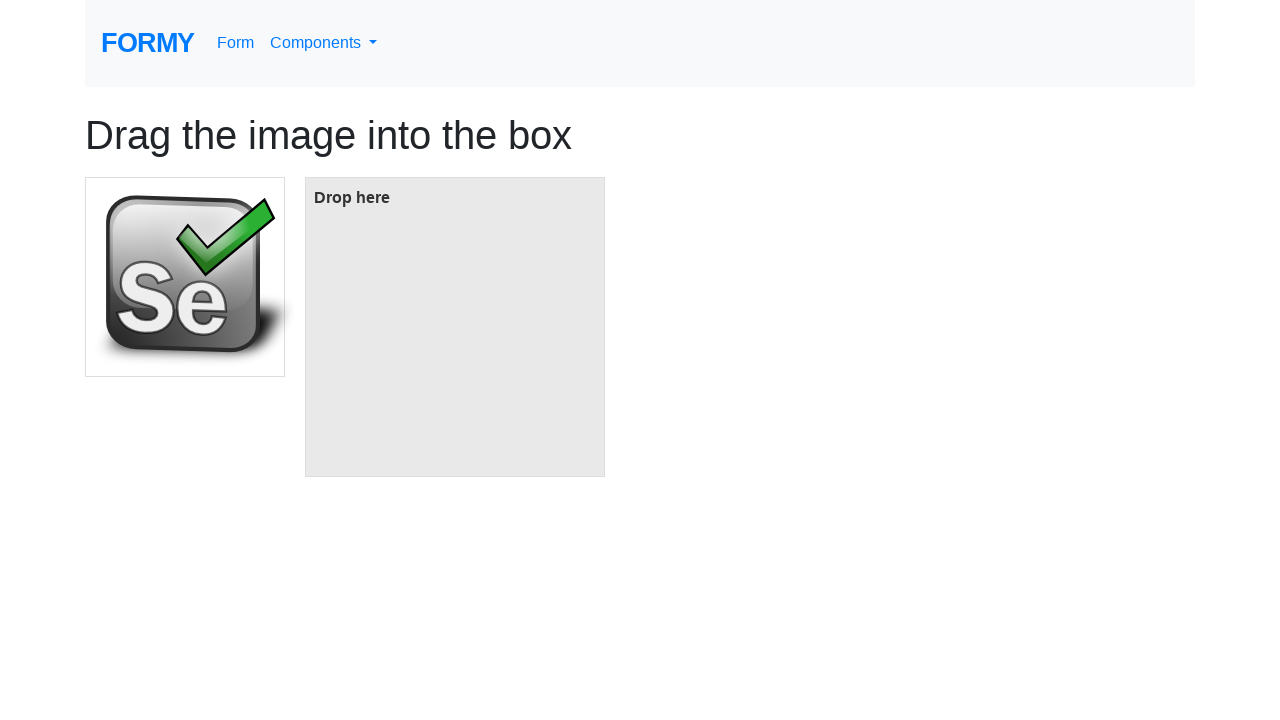

Located the draggable image element
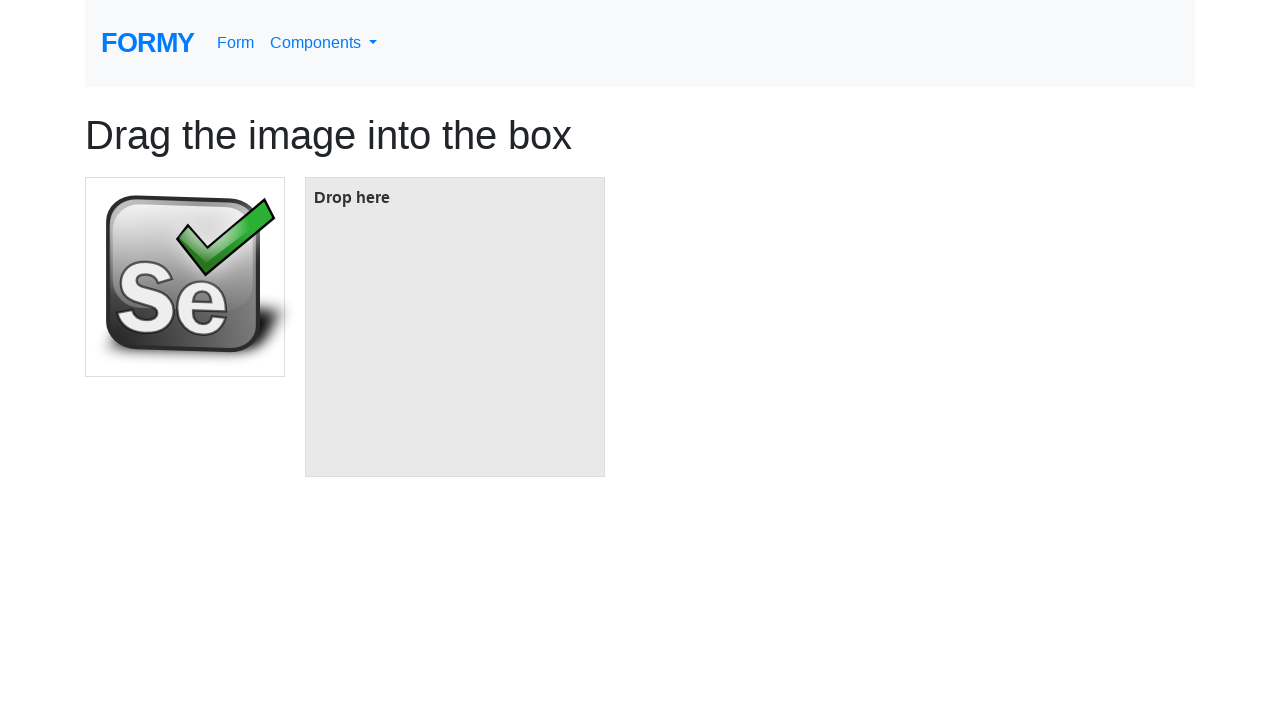

Located the target drop box element
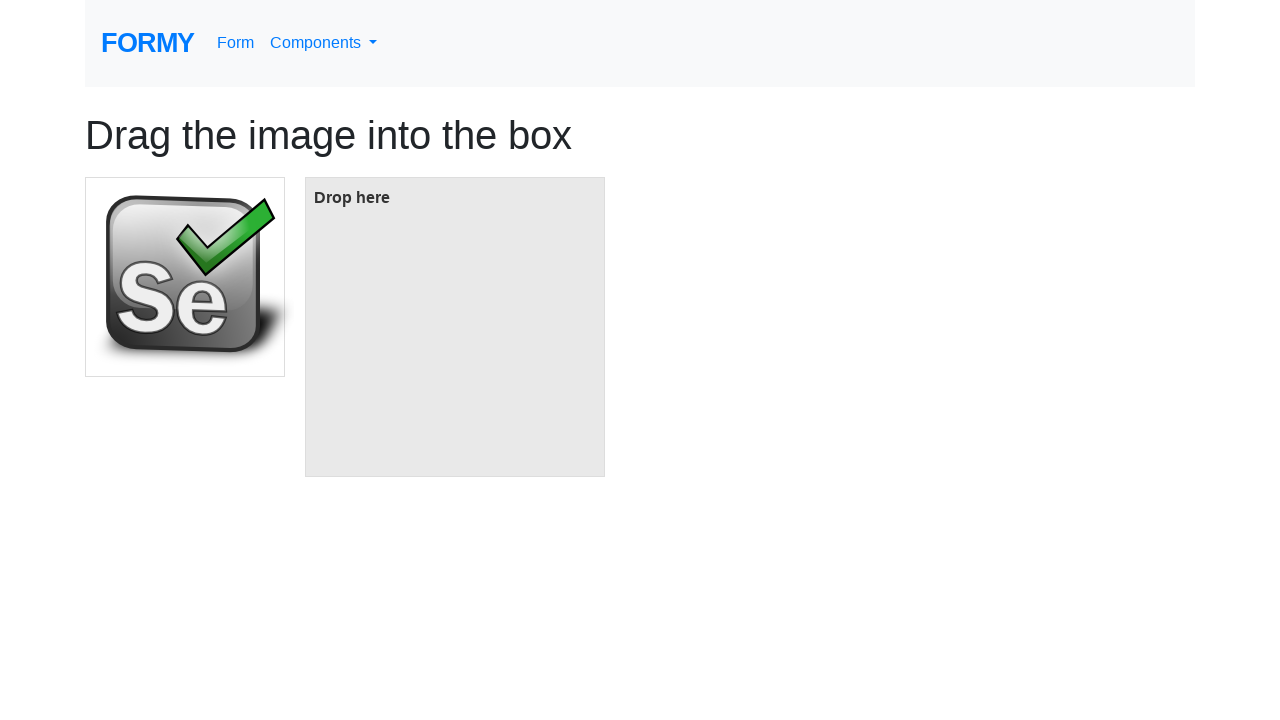

Dragged image element and dropped it into target box at (455, 327)
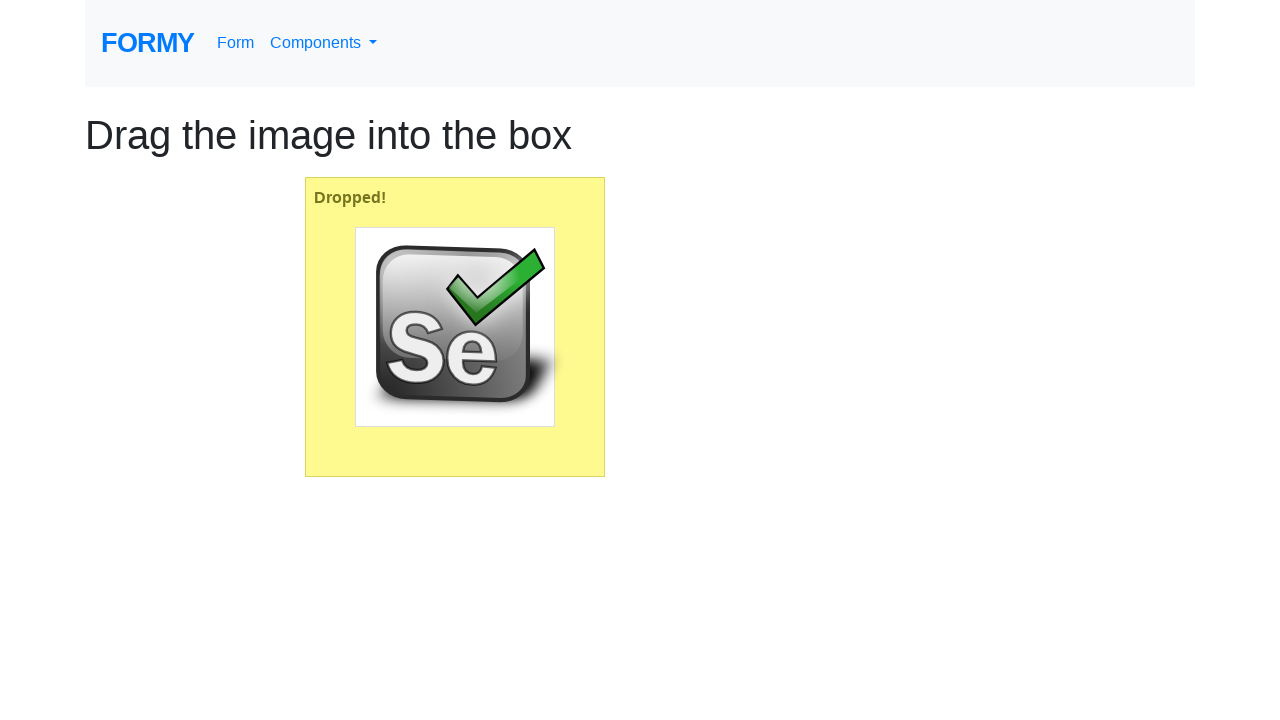

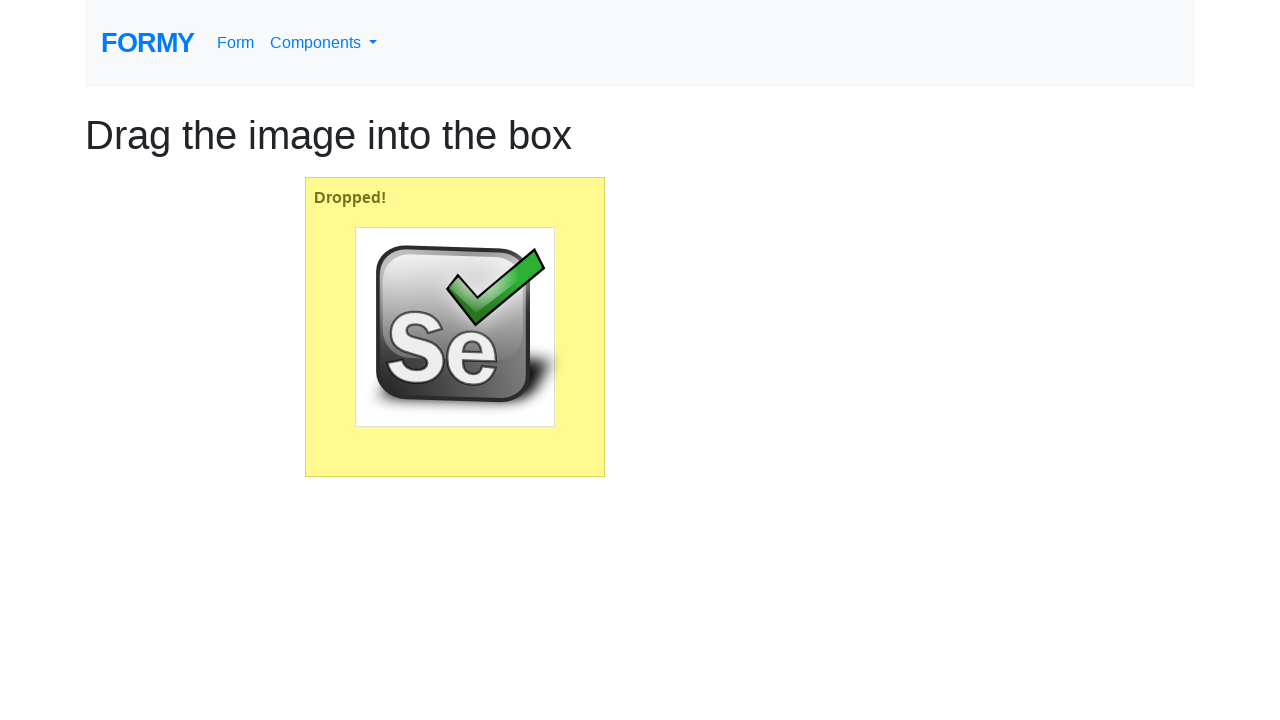